Tests jQuery UI slider functionality by clicking on the slider element and moving it to a specific position

Starting URL: http://jqueryui.com/resources/demos/slider/default.html

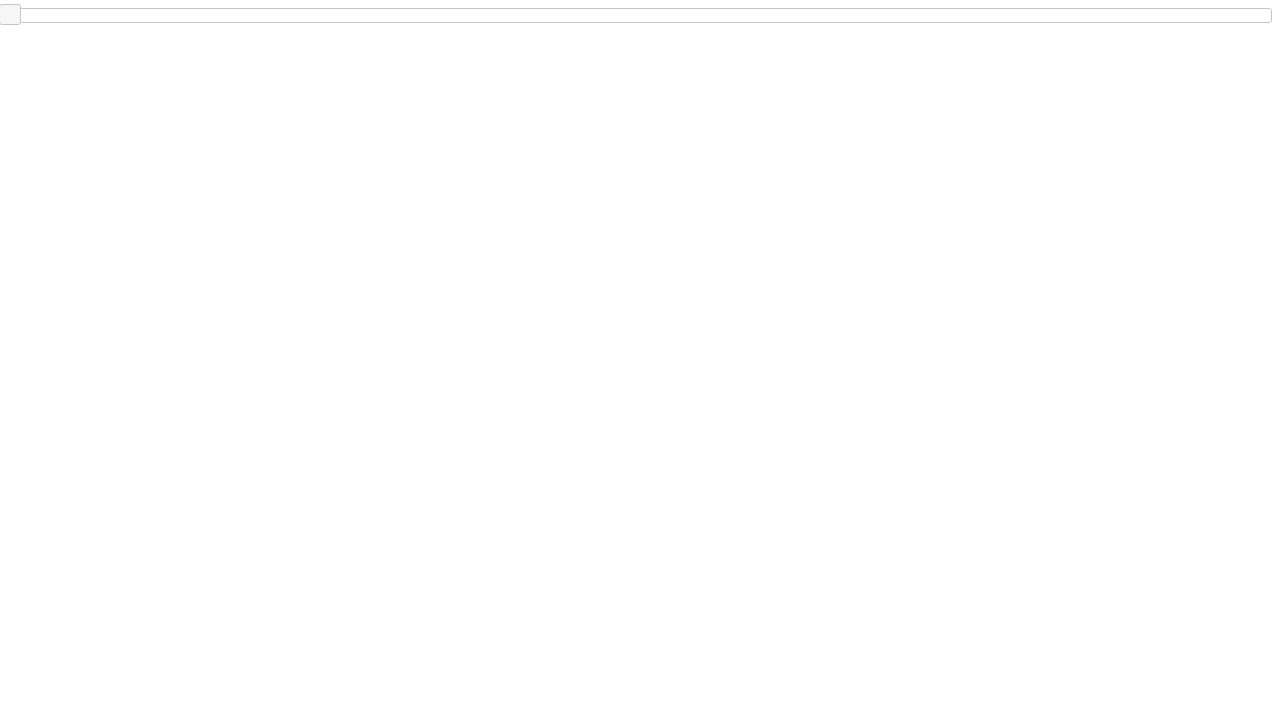

Clicked on the jQuery UI slider element at (640, 15) on #slider
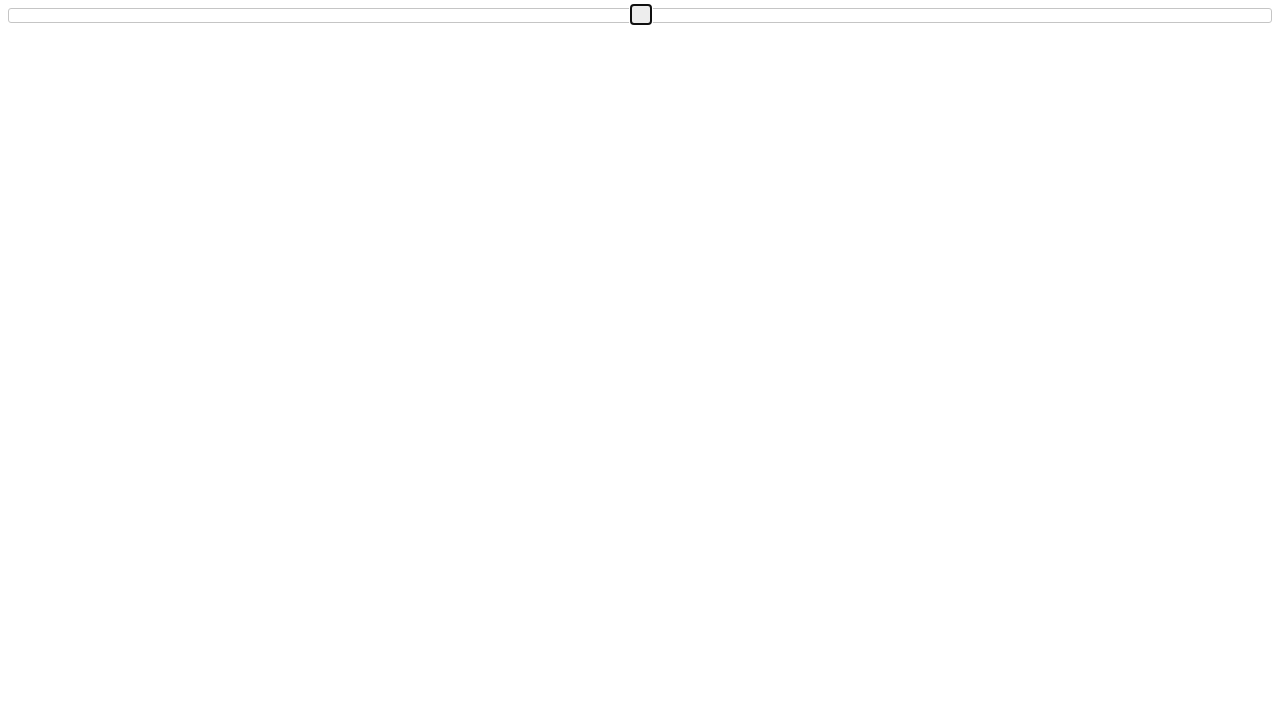

Retrieved slider bounding box dimensions
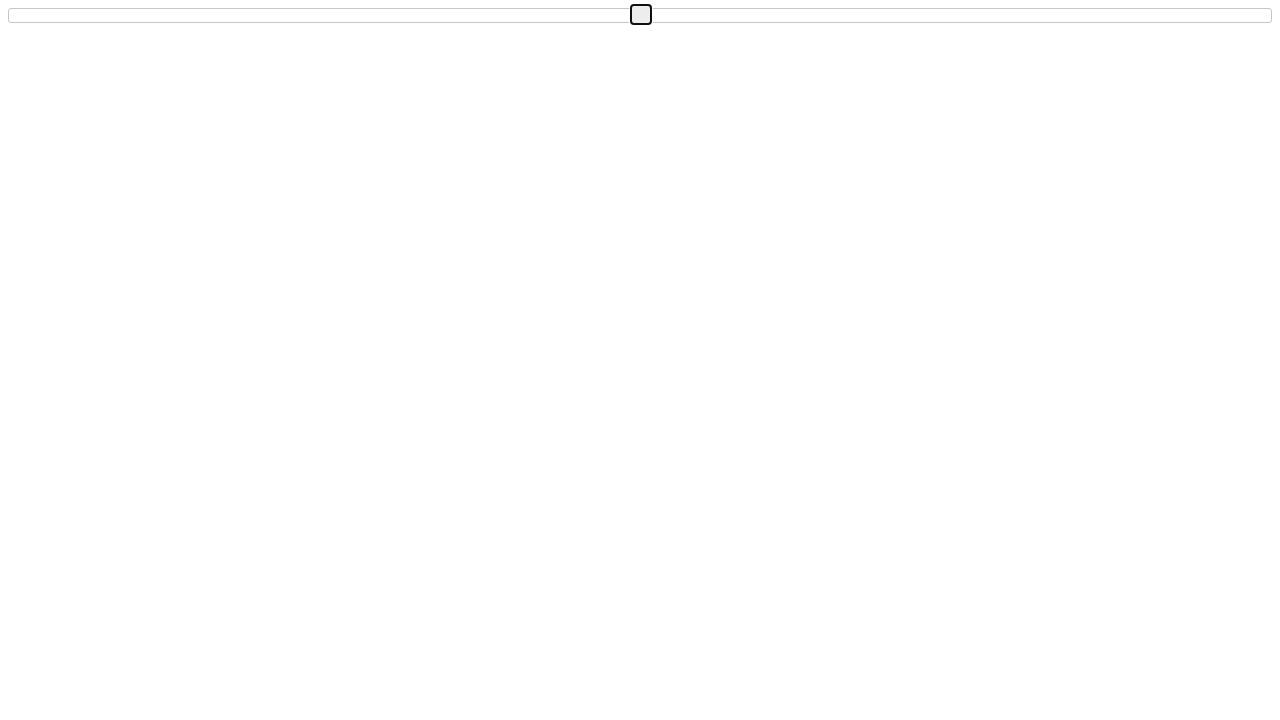

Calculated slider width
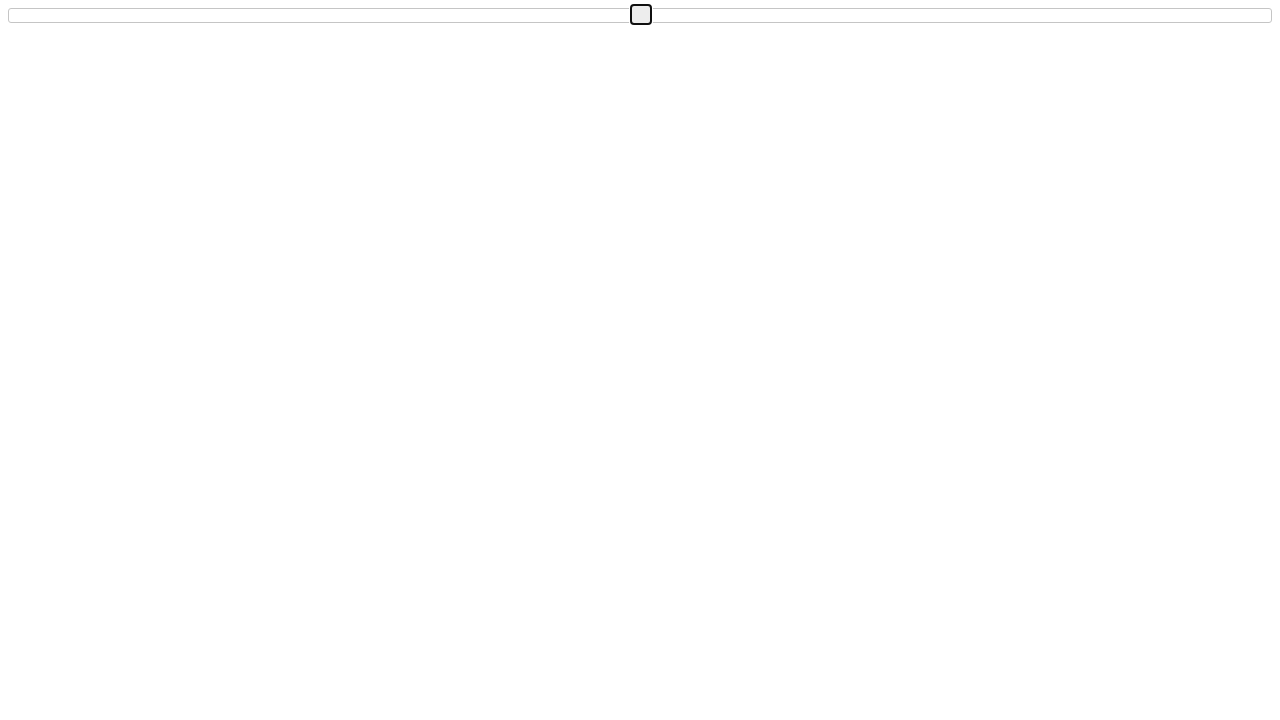

Clicked on slider at position 30 pixels from left edge to move handle at (39, 16) on #slider
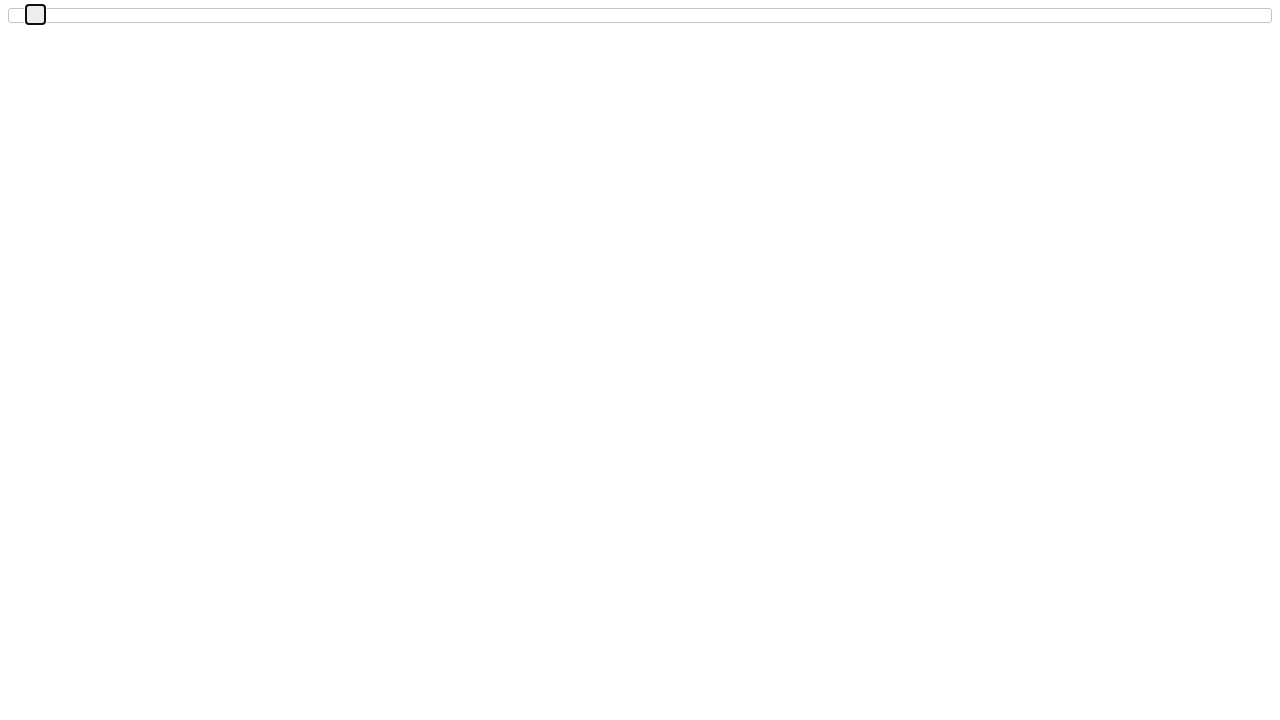

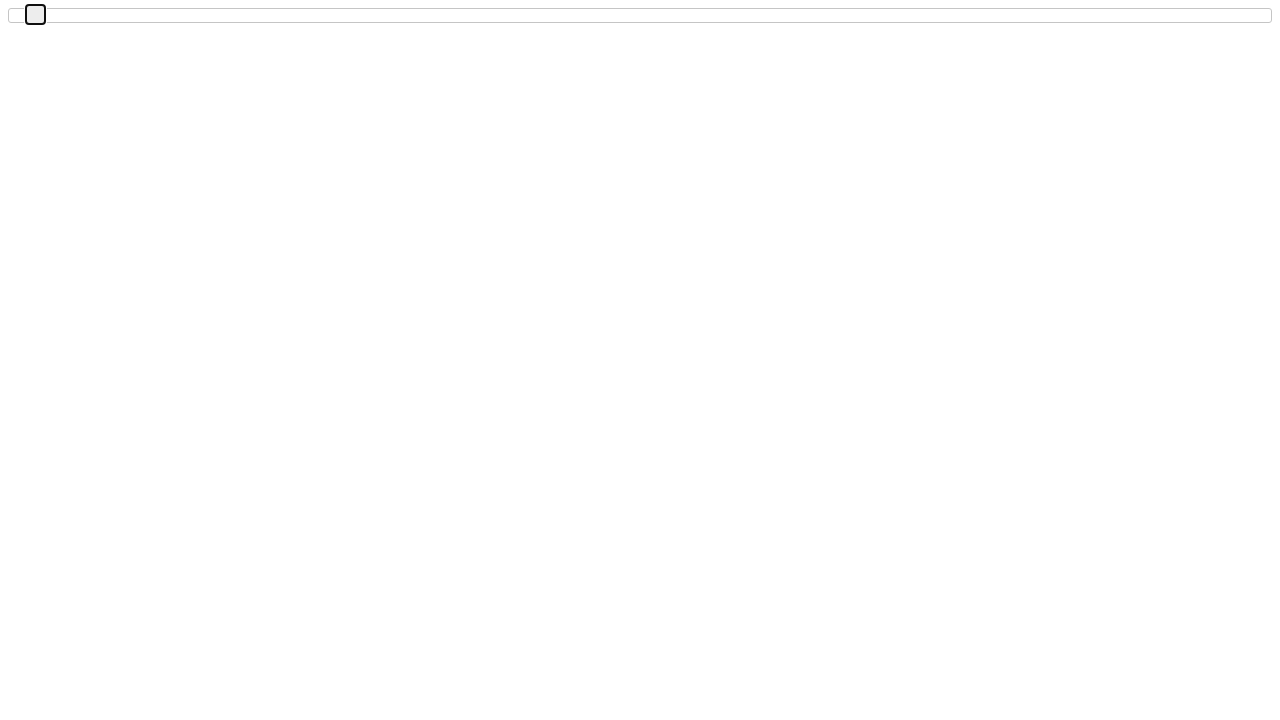